Tests form field interaction by typing text into an input field, reading its attributes, and then clearing it

Starting URL: http://sahitest.com/demo/linkTest.htm

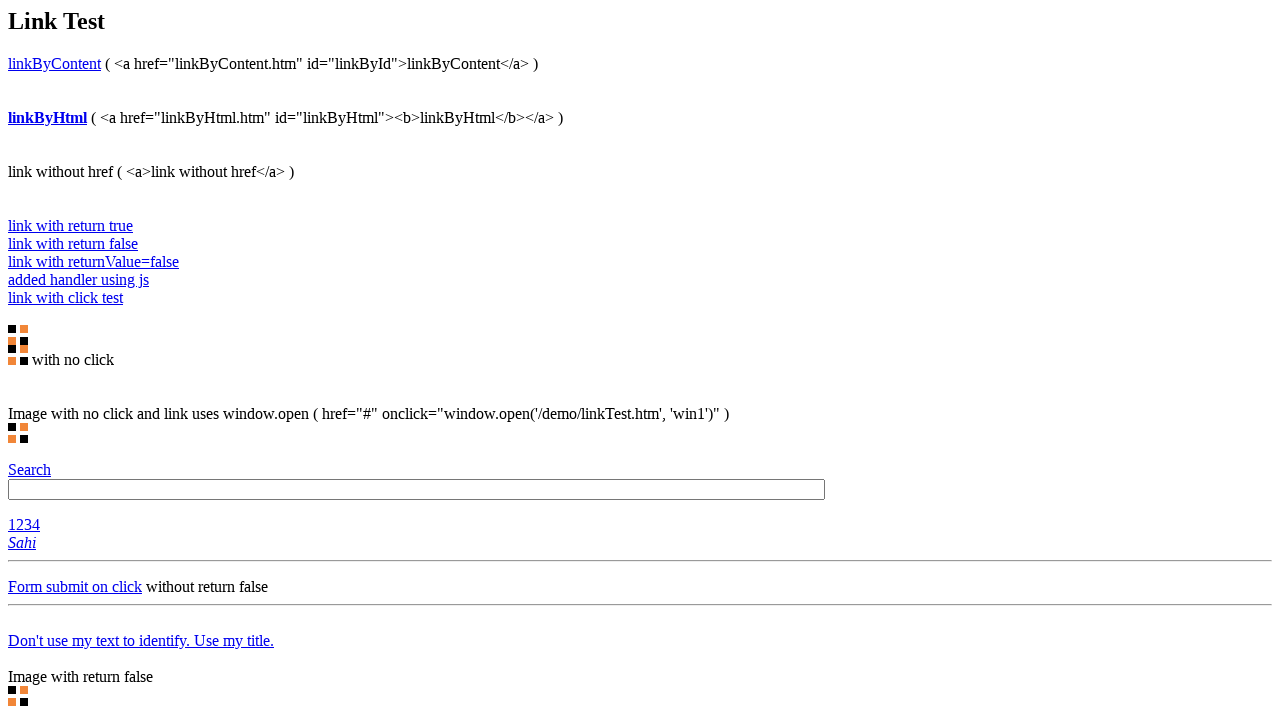

Typed 'hello world' into input field #t1 on #t1
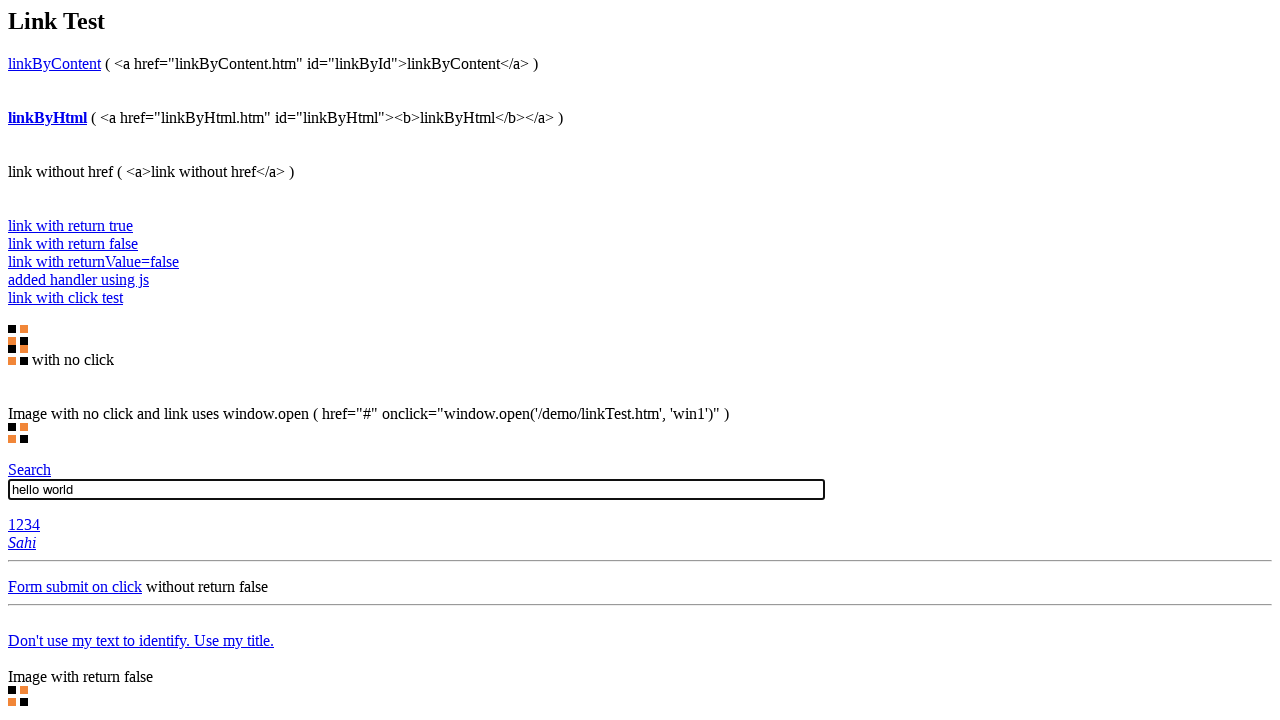

Located input element #t1
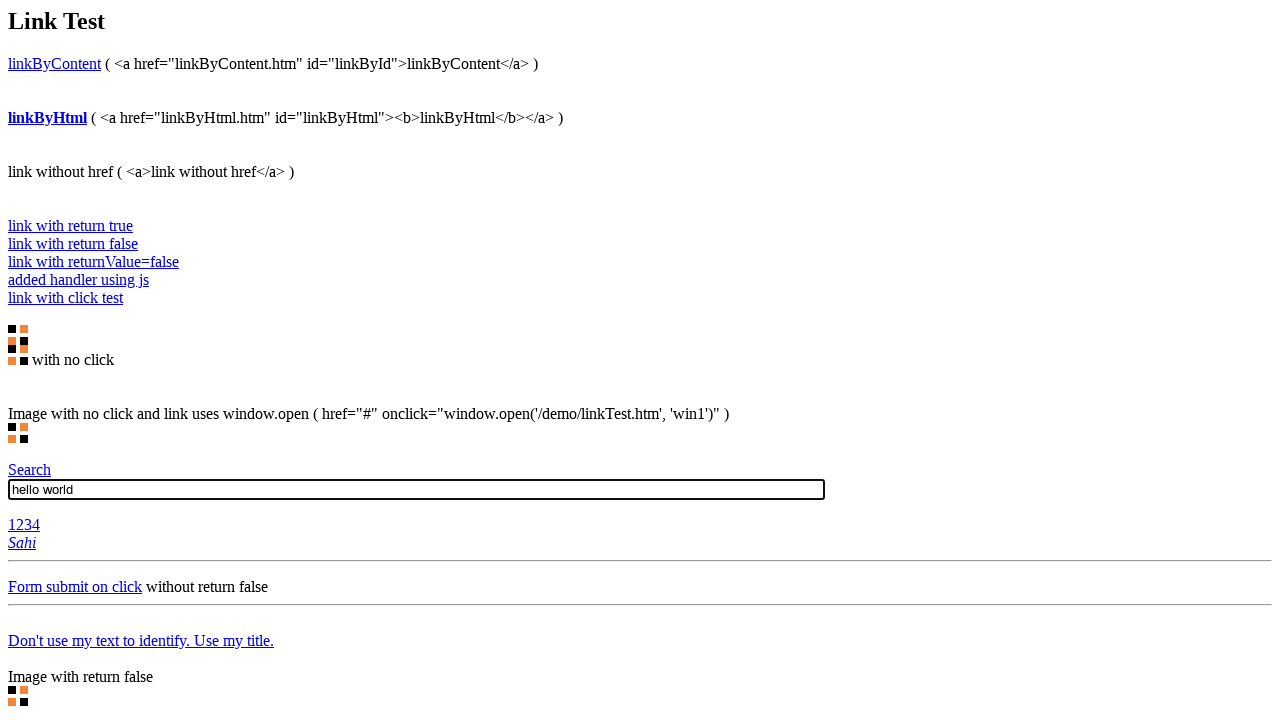

Retrieved 'type' attribute from input field
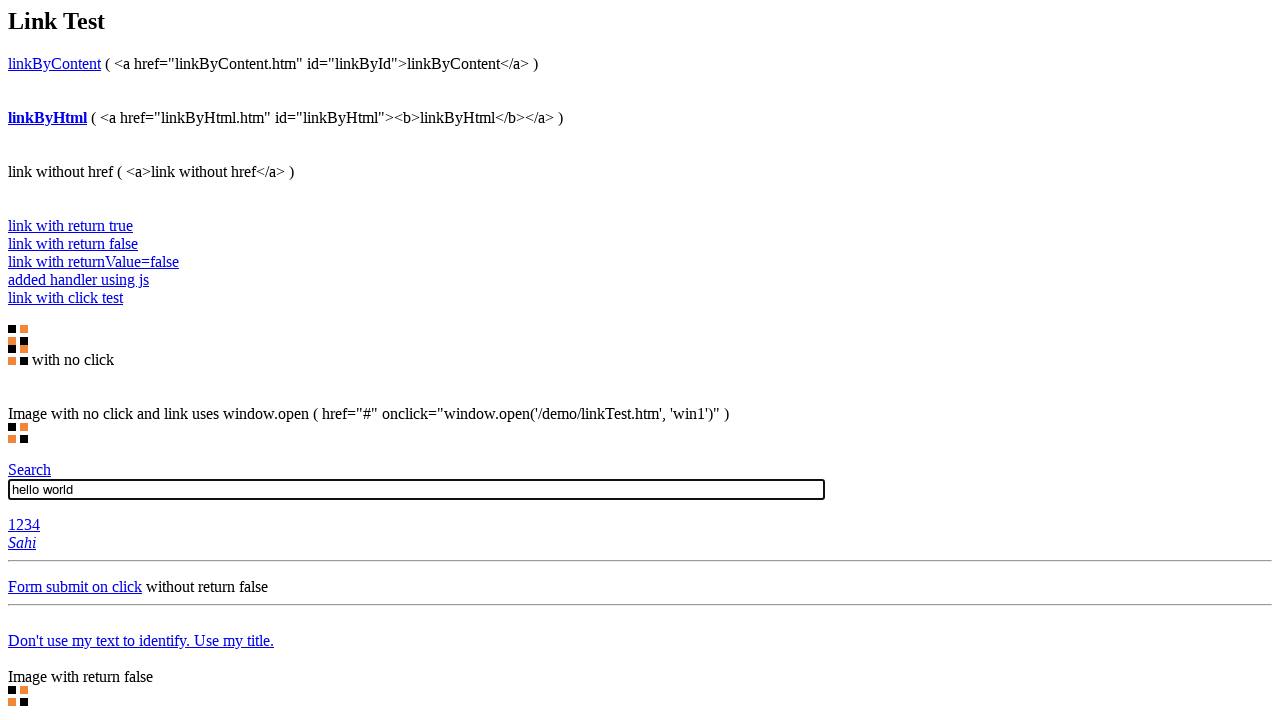

Retrieved 'name' attribute from input field
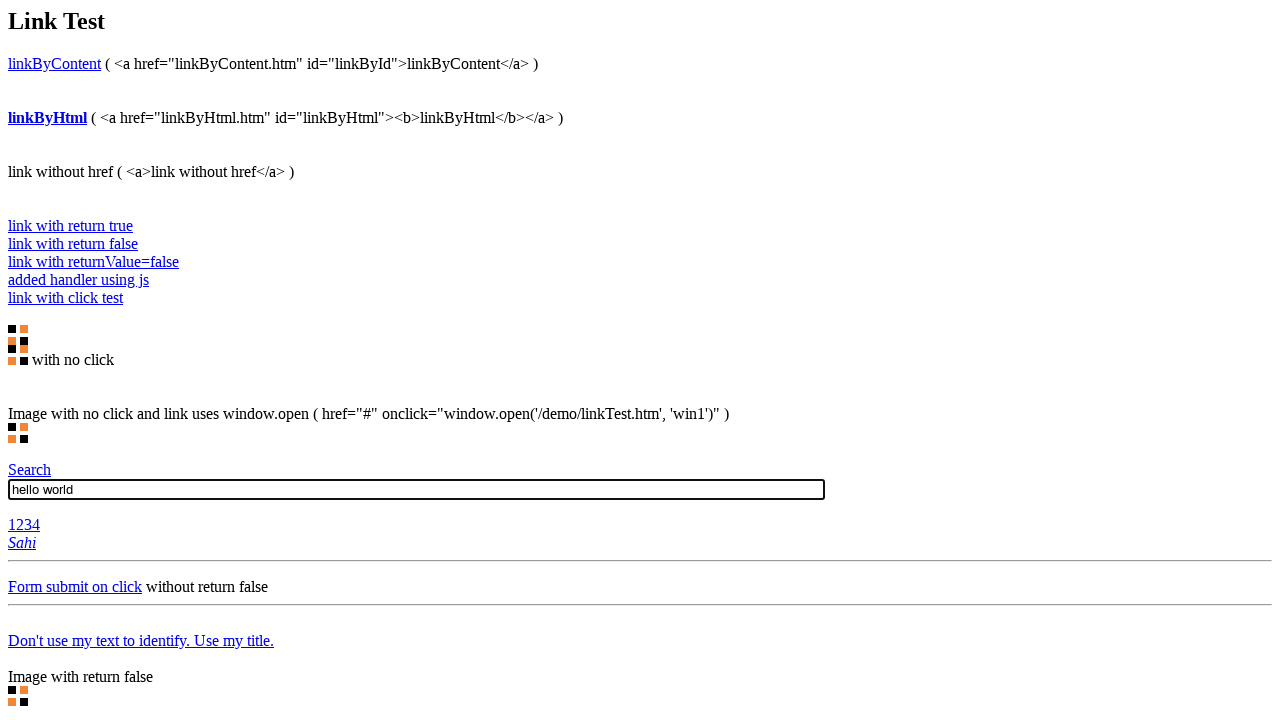

Retrieved 'value' attribute from input field
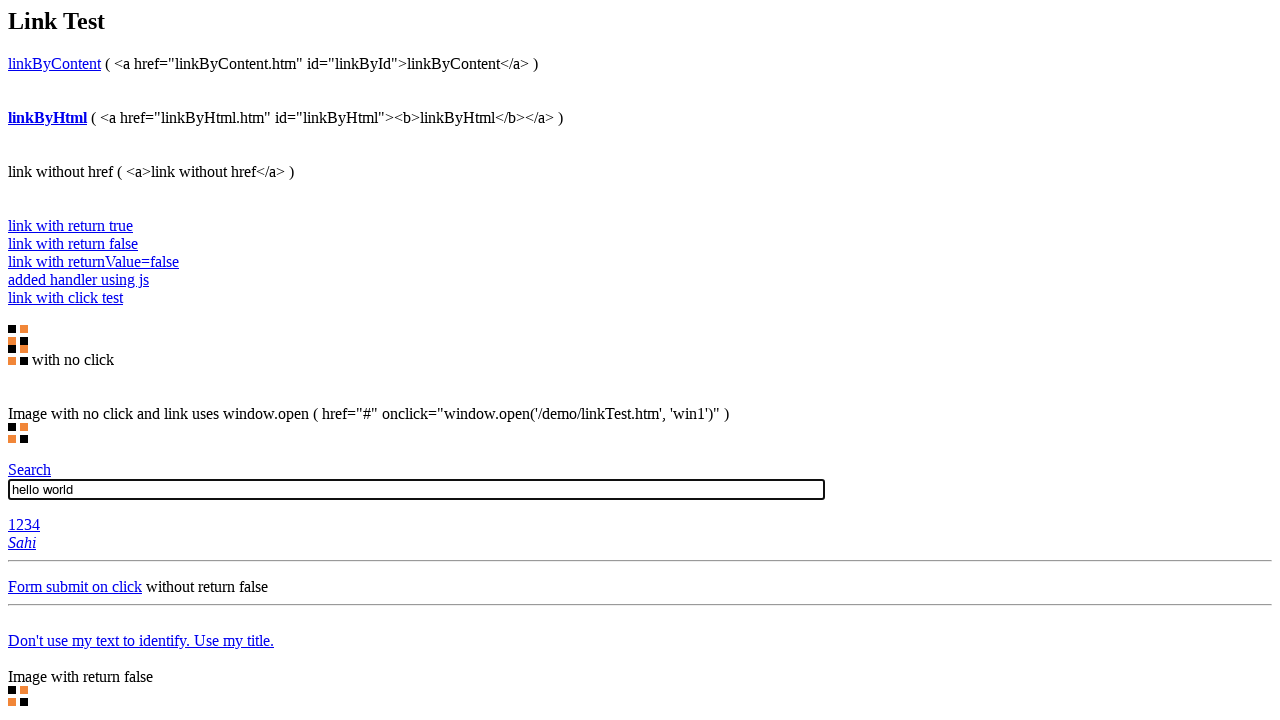

Retrieved computed font CSS property from input field
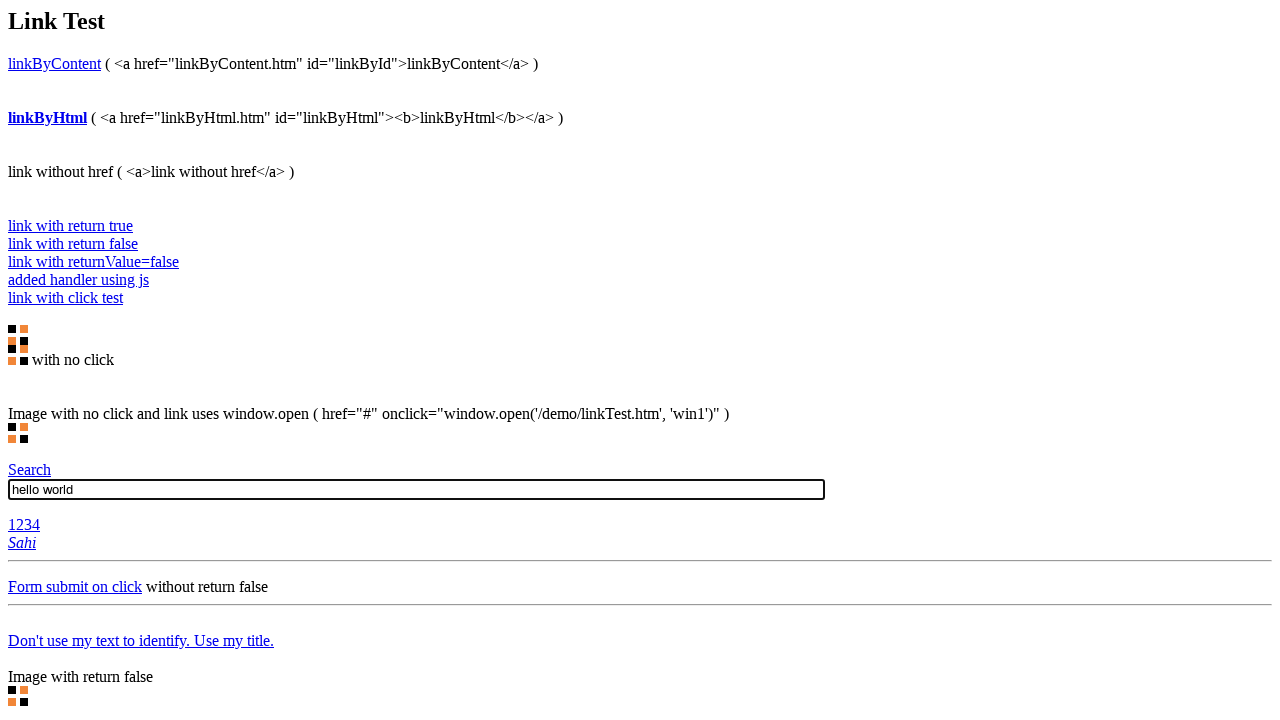

Retrieved computed color CSS property from input field
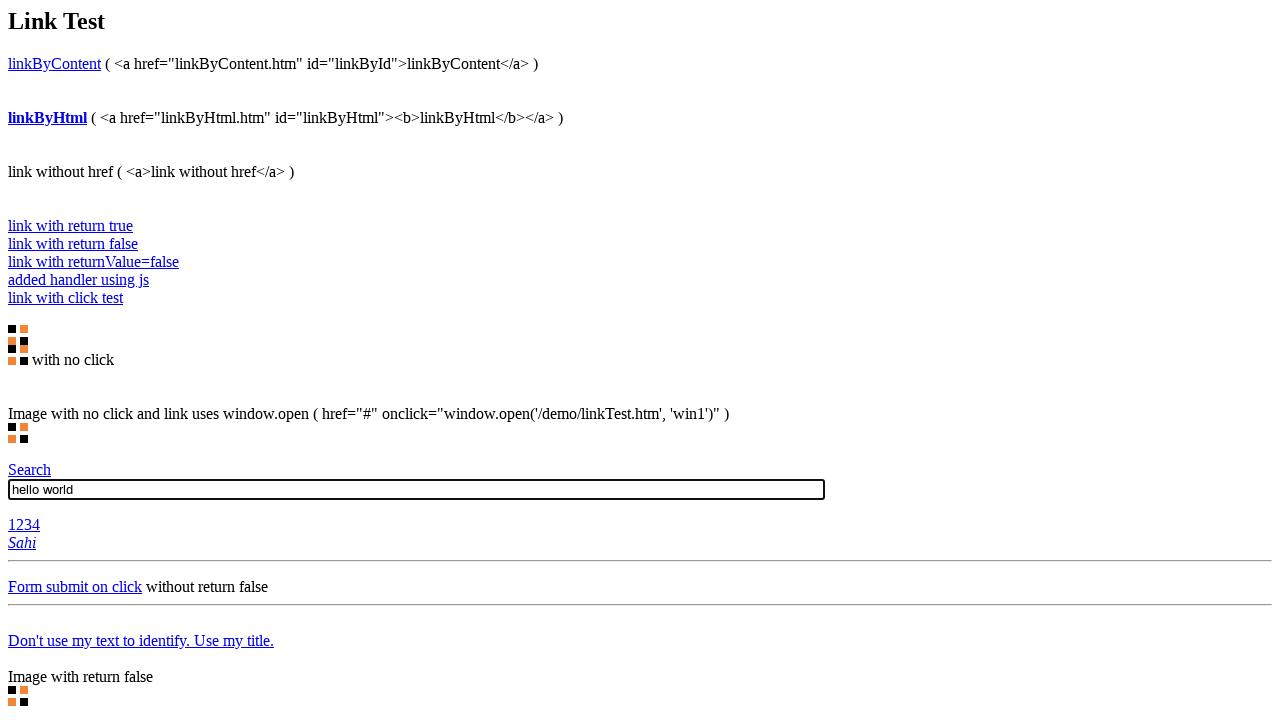

Cleared input field #t1 on #t1
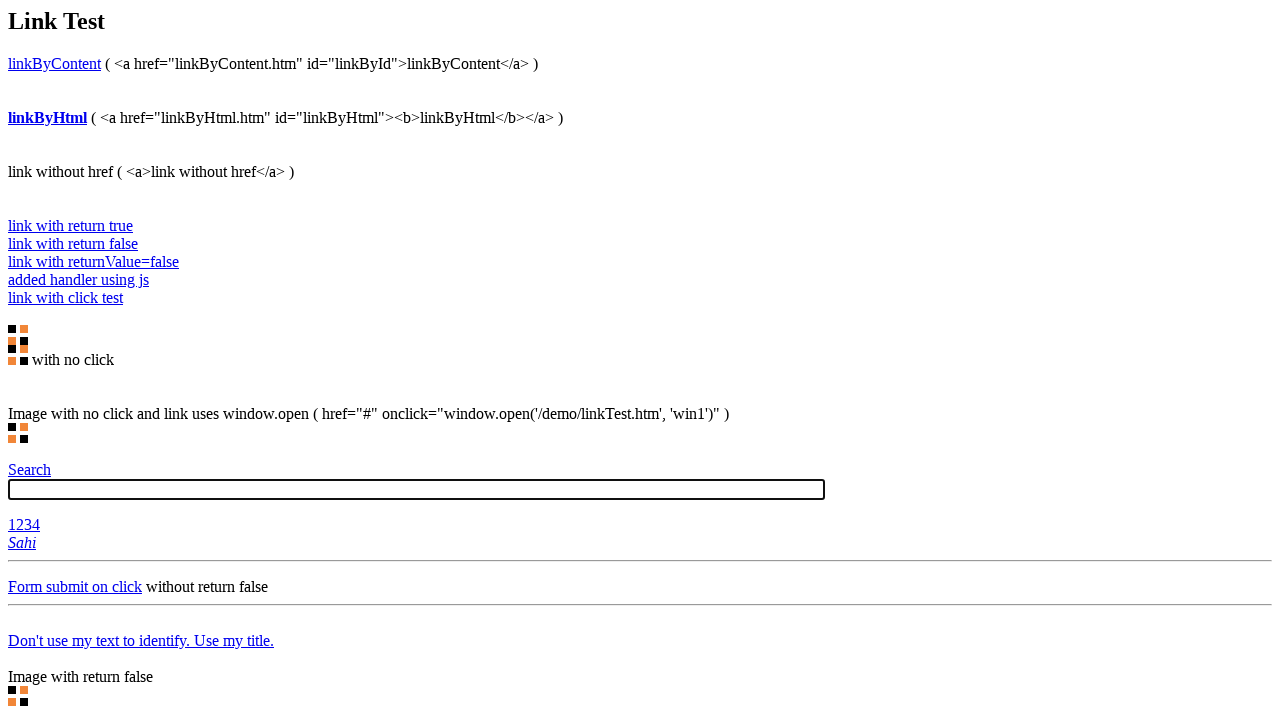

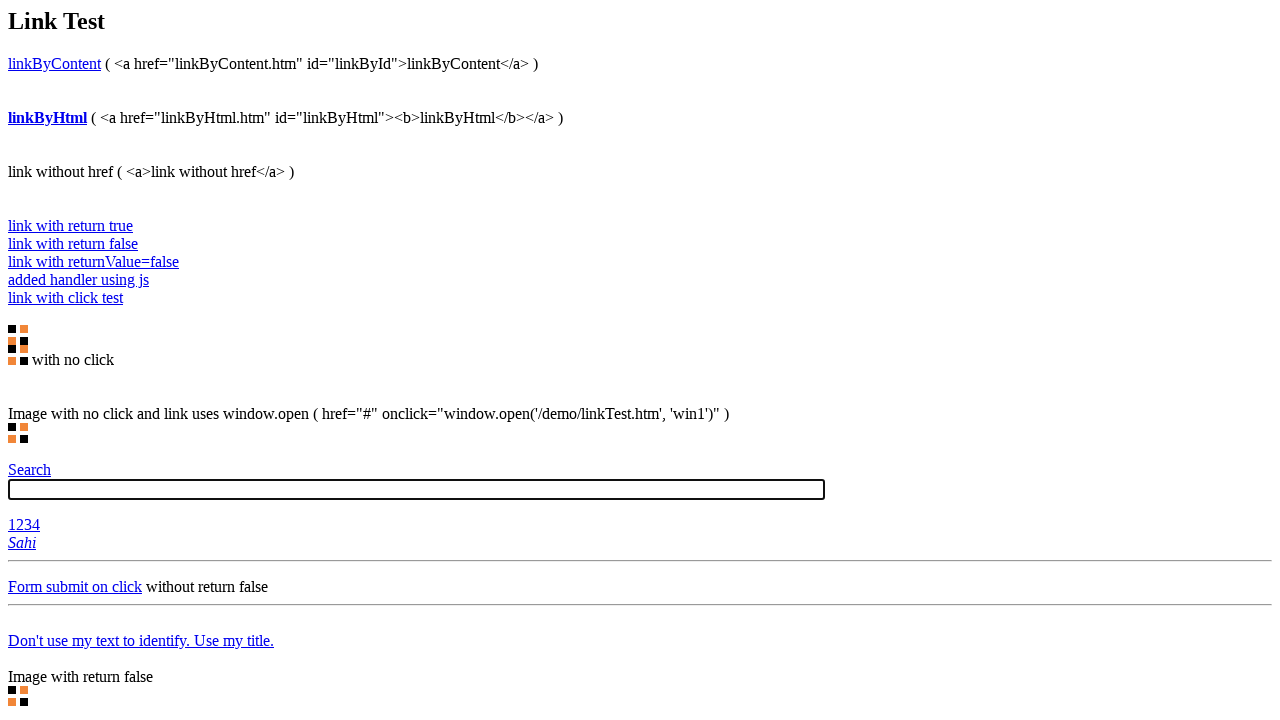